Tests navigation from the homepage to the about page by clicking the About link and verifying the heading is displayed

Starting URL: https://johnnyreilly.com

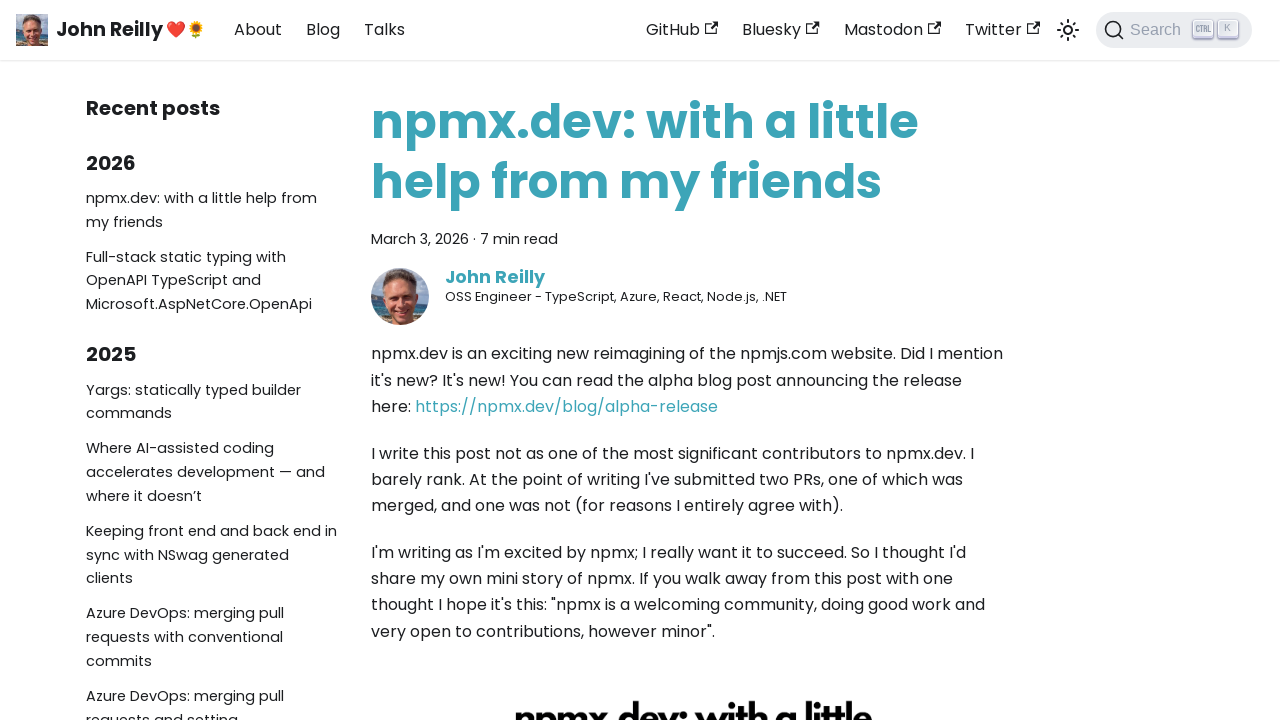

Clicked the About link in navigation at (258, 30) on internal:role=link[name="About"s]
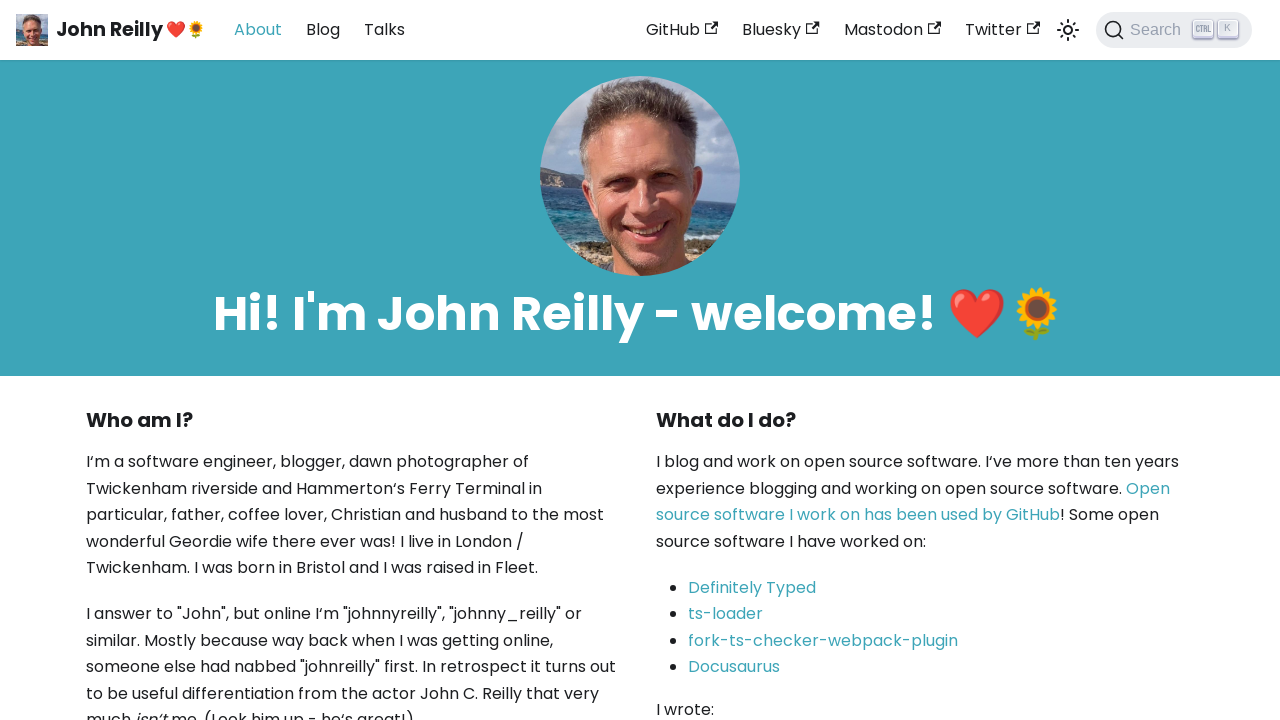

Located the about page heading element
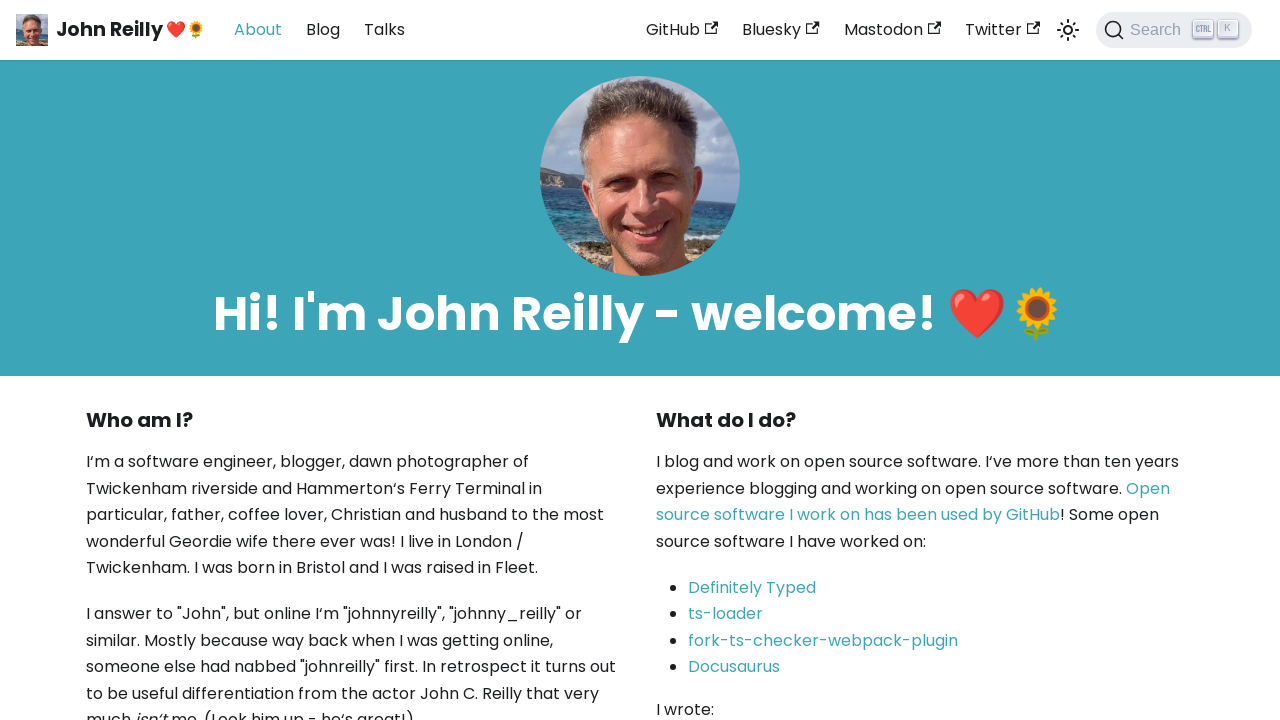

About page heading is now visible
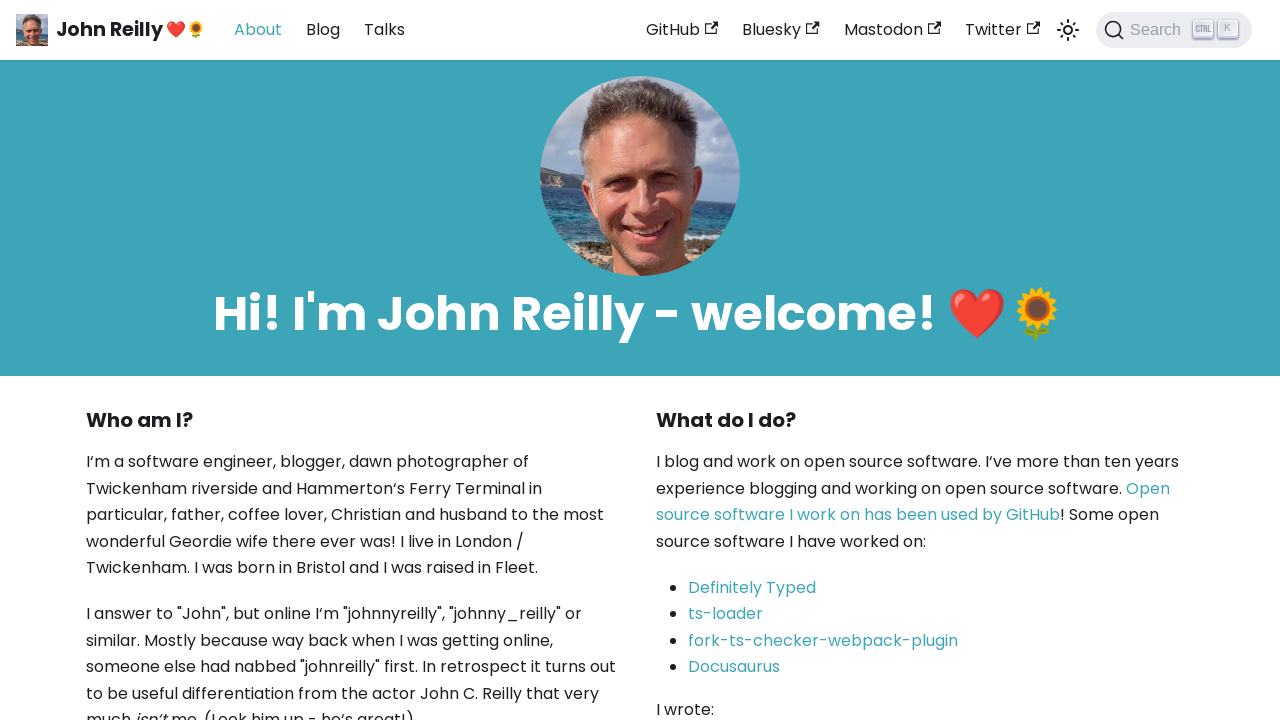

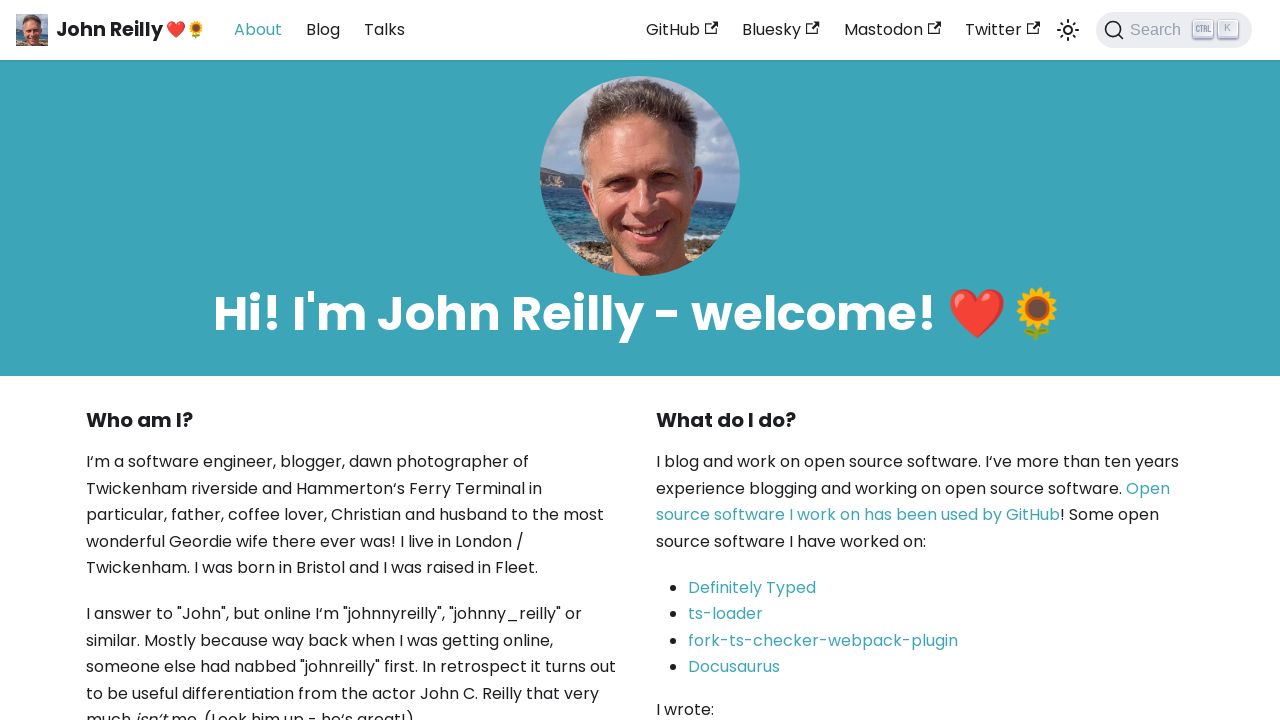